Tests that todo data persists after page reload

Starting URL: https://demo.playwright.dev/todomvc

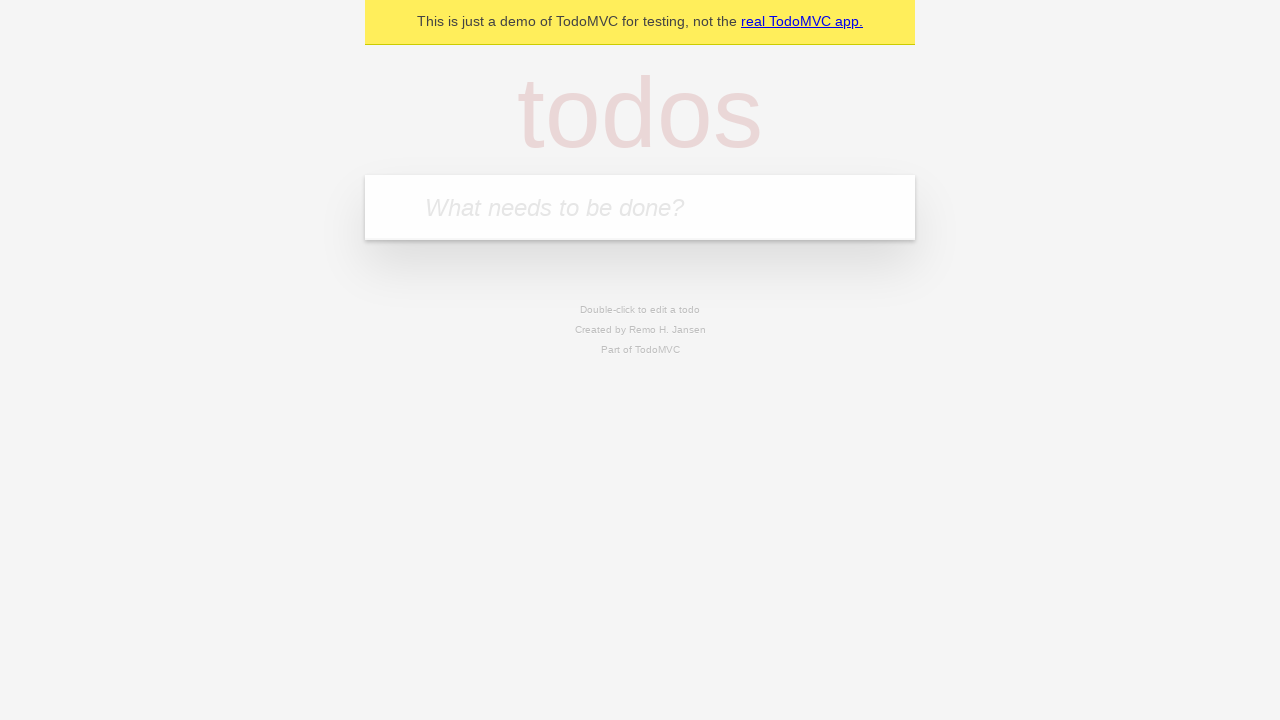

Filled todo input with 'buy some cheese' on internal:attr=[placeholder="What needs to be done?"i]
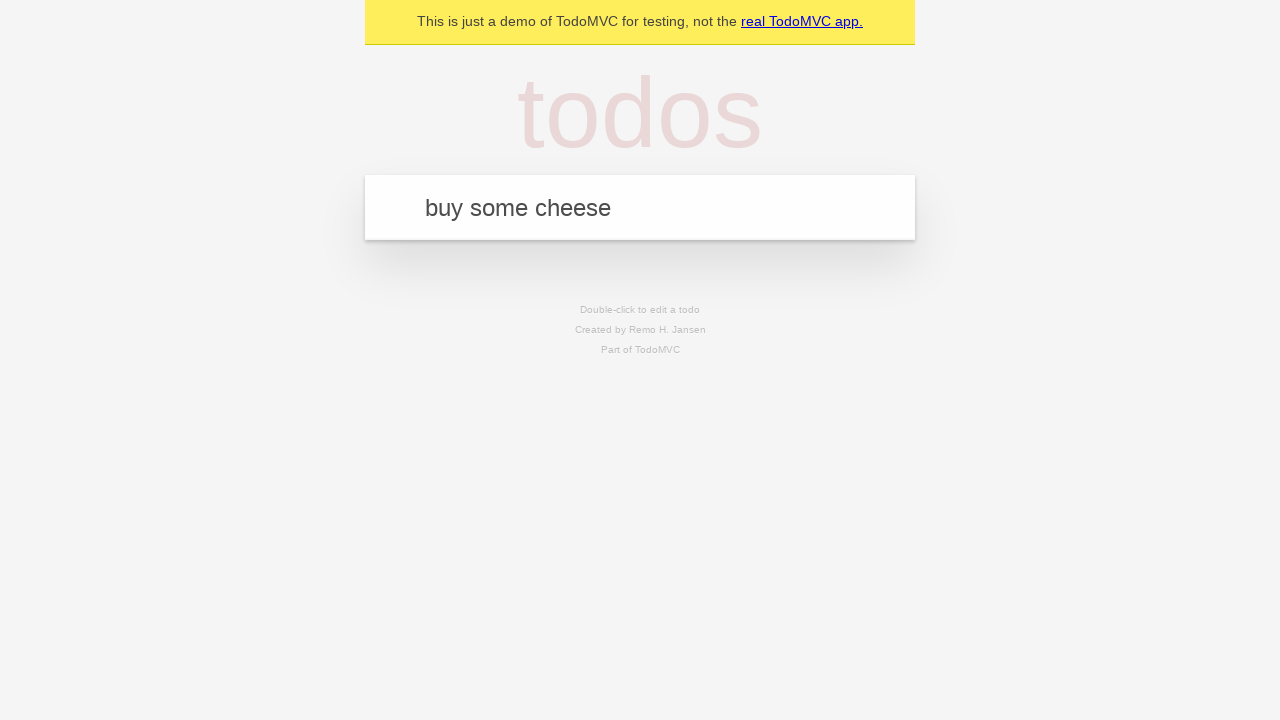

Pressed Enter to create first todo item on internal:attr=[placeholder="What needs to be done?"i]
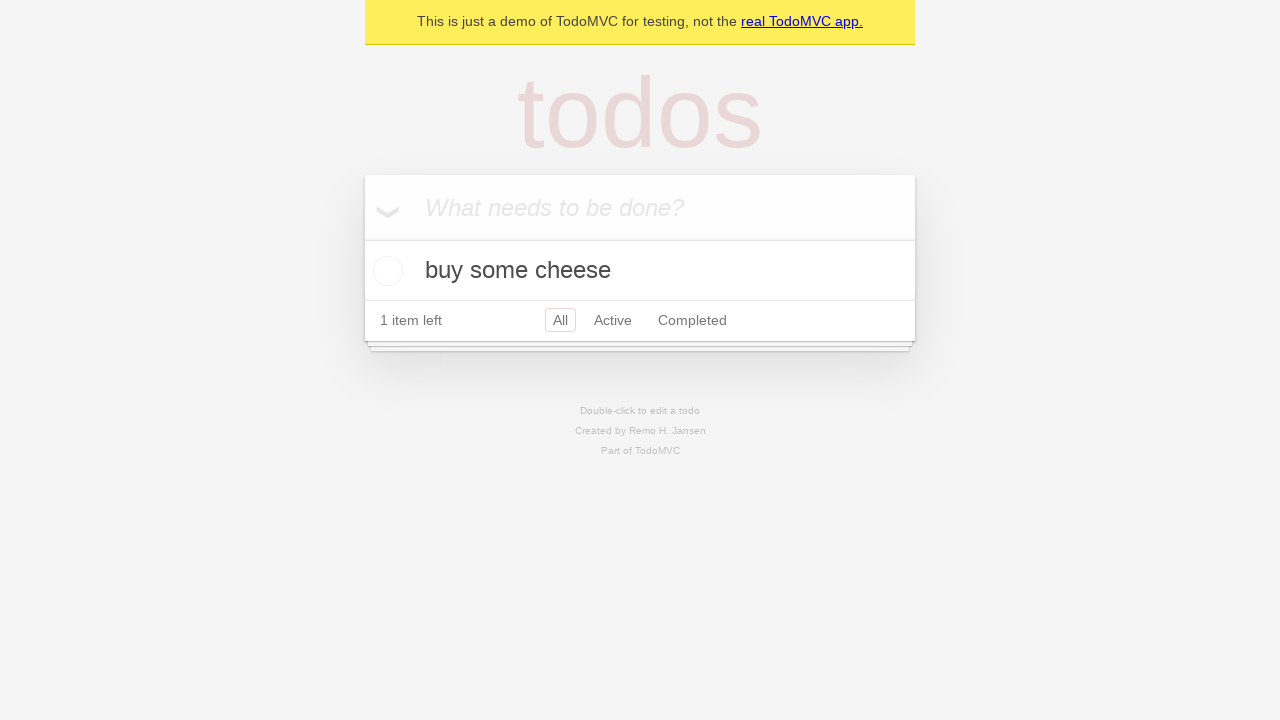

Filled todo input with 'feed the cat' on internal:attr=[placeholder="What needs to be done?"i]
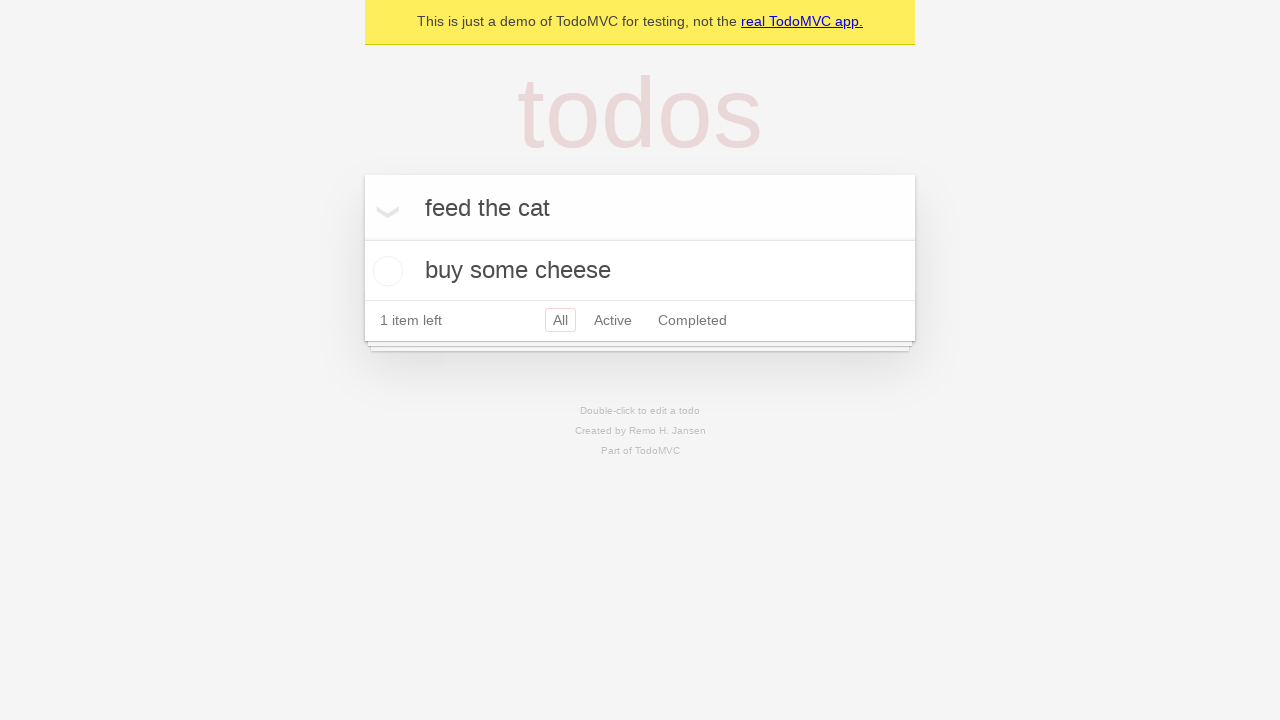

Pressed Enter to create second todo item on internal:attr=[placeholder="What needs to be done?"i]
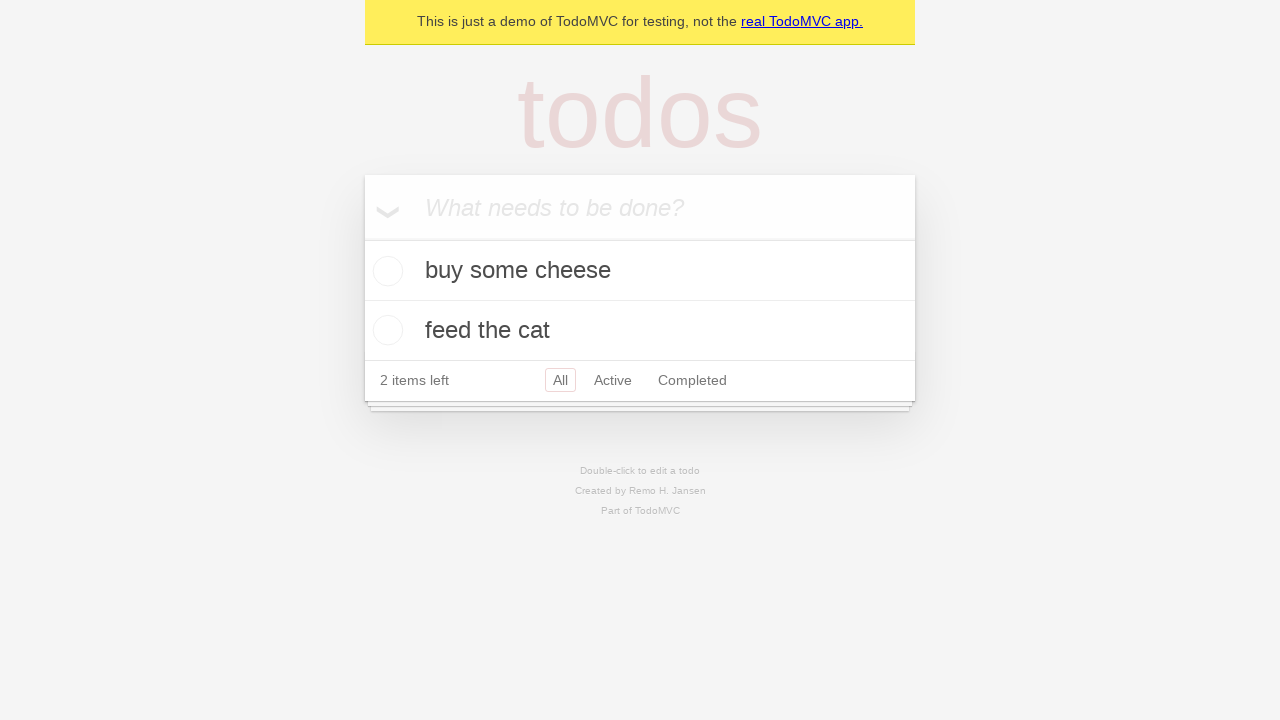

Waited for first todo item to appear
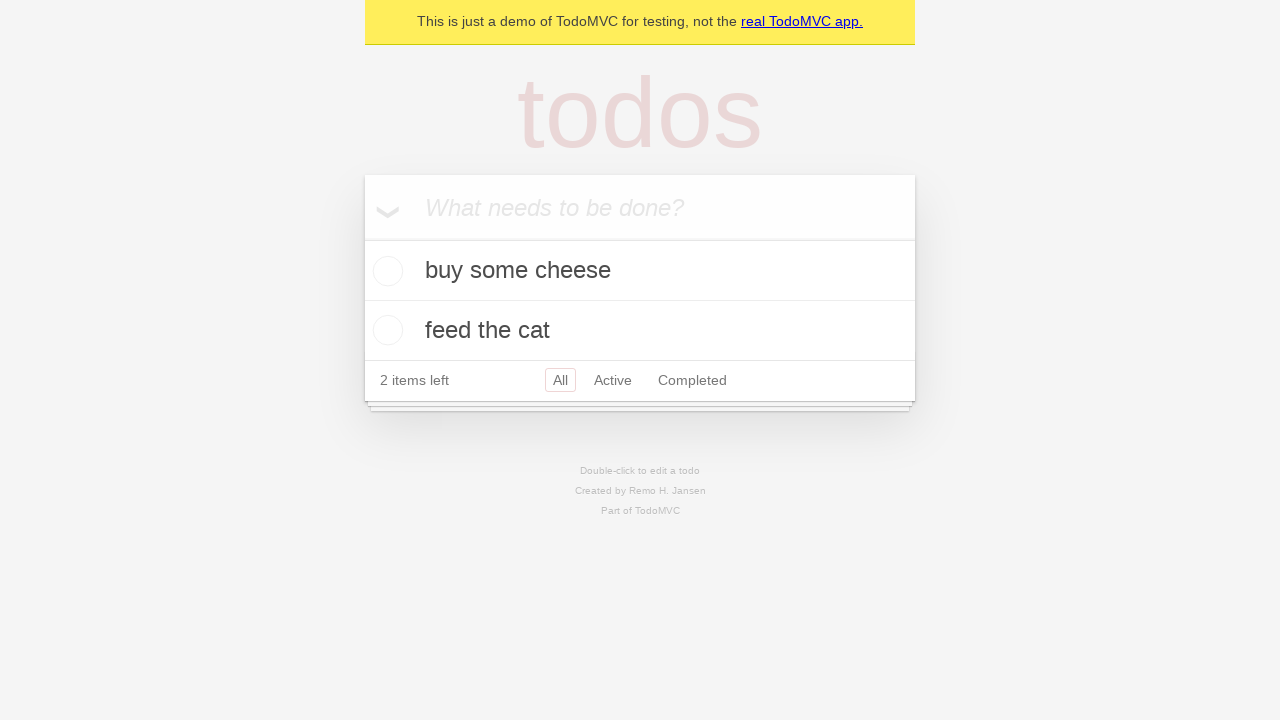

Checked the first todo item checkbox at (385, 271) on internal:testid=[data-testid="todo-item"s] >> nth=0 >> internal:role=checkbox
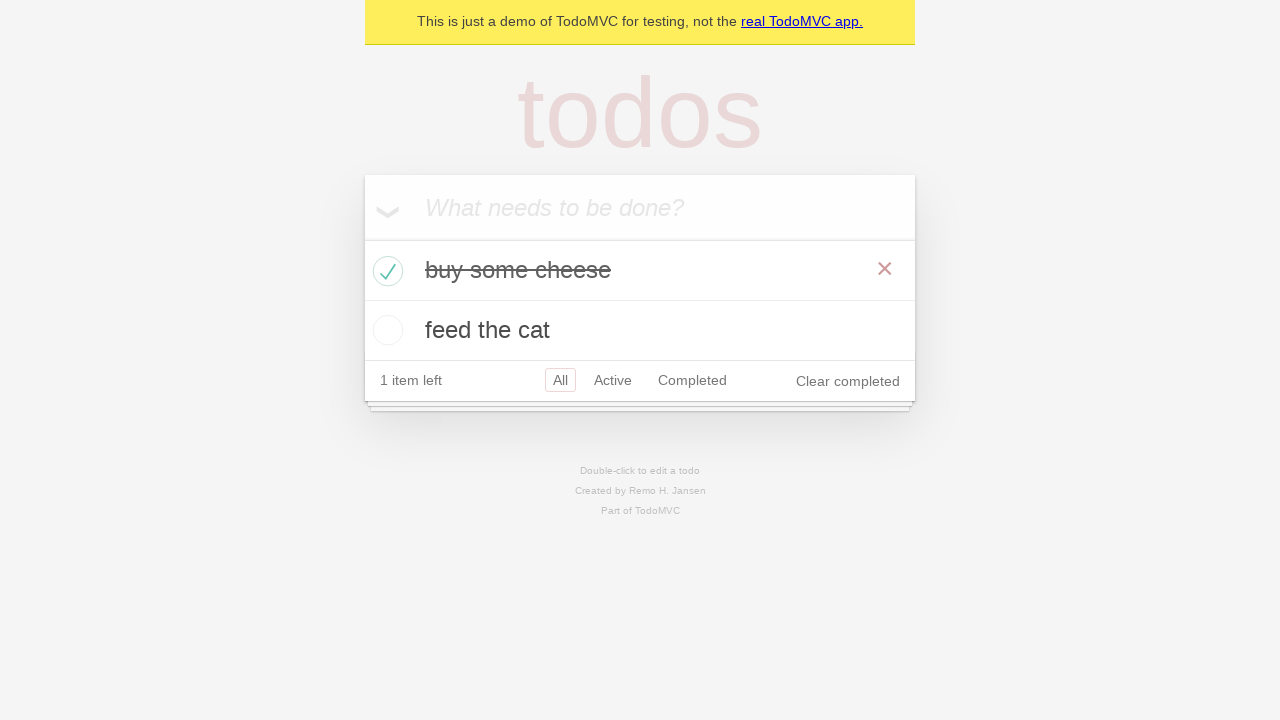

Reloaded the page to test data persistence
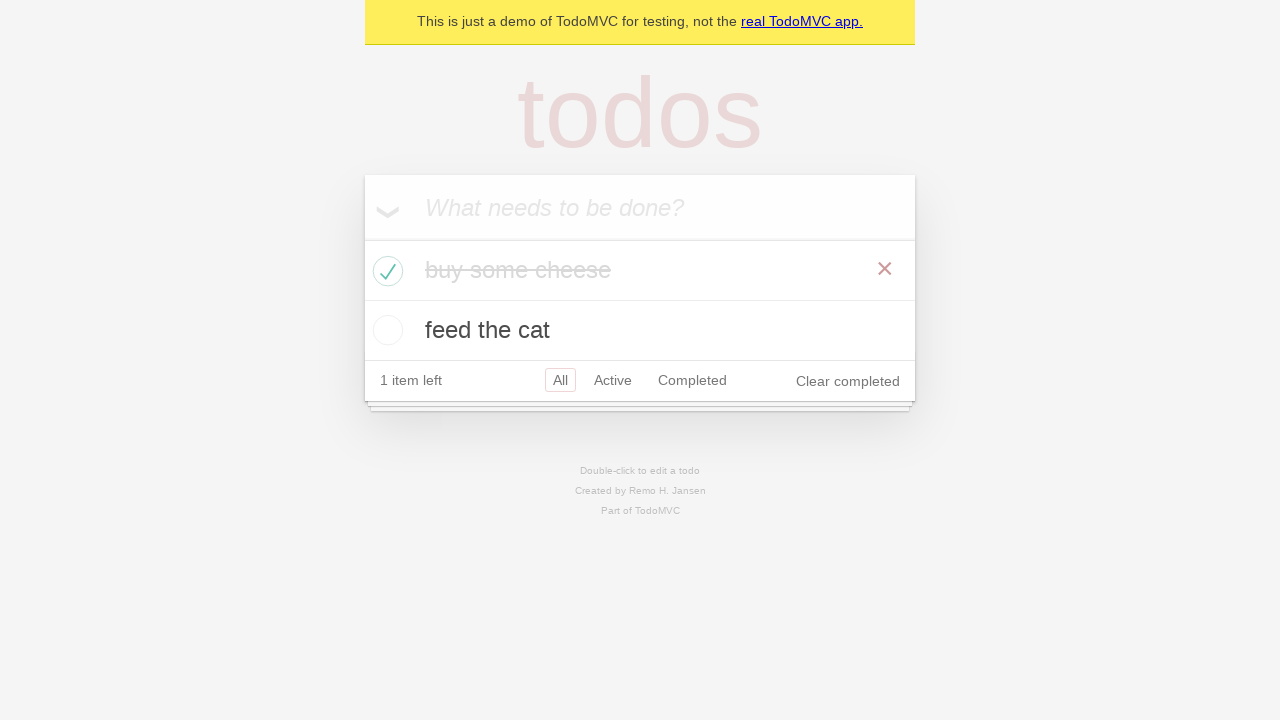

Waited for todo items to load after page reload
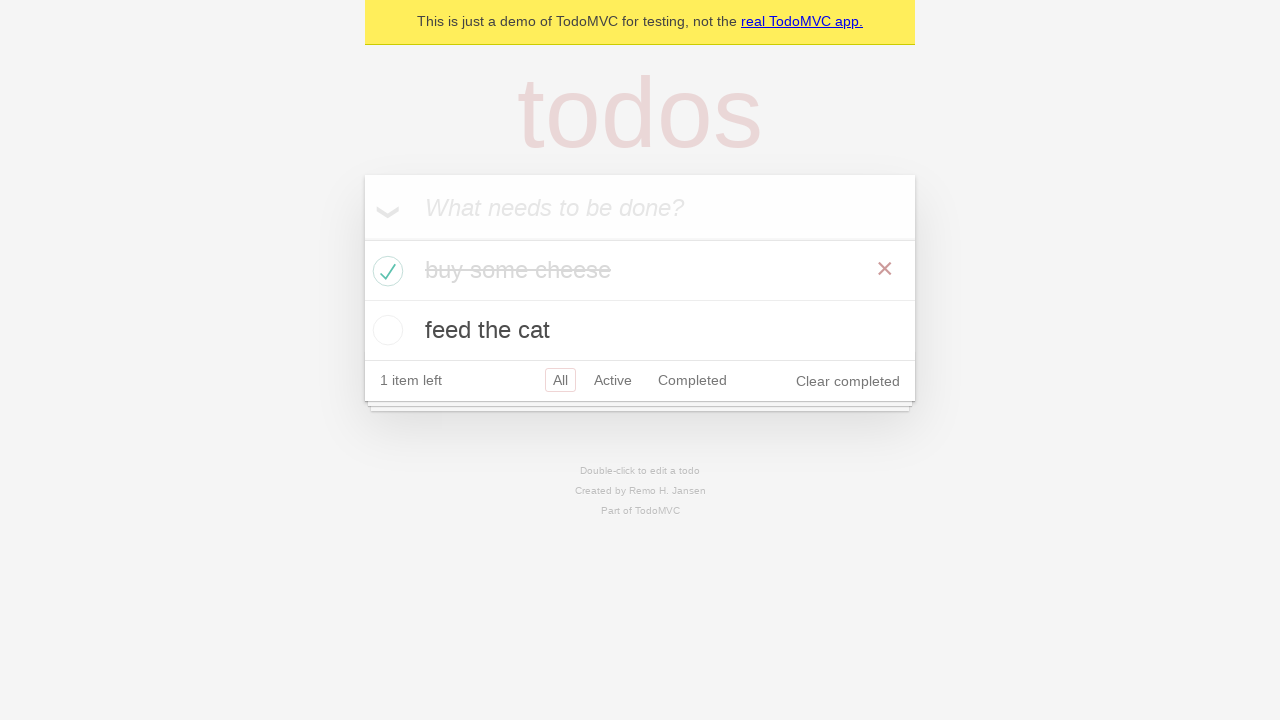

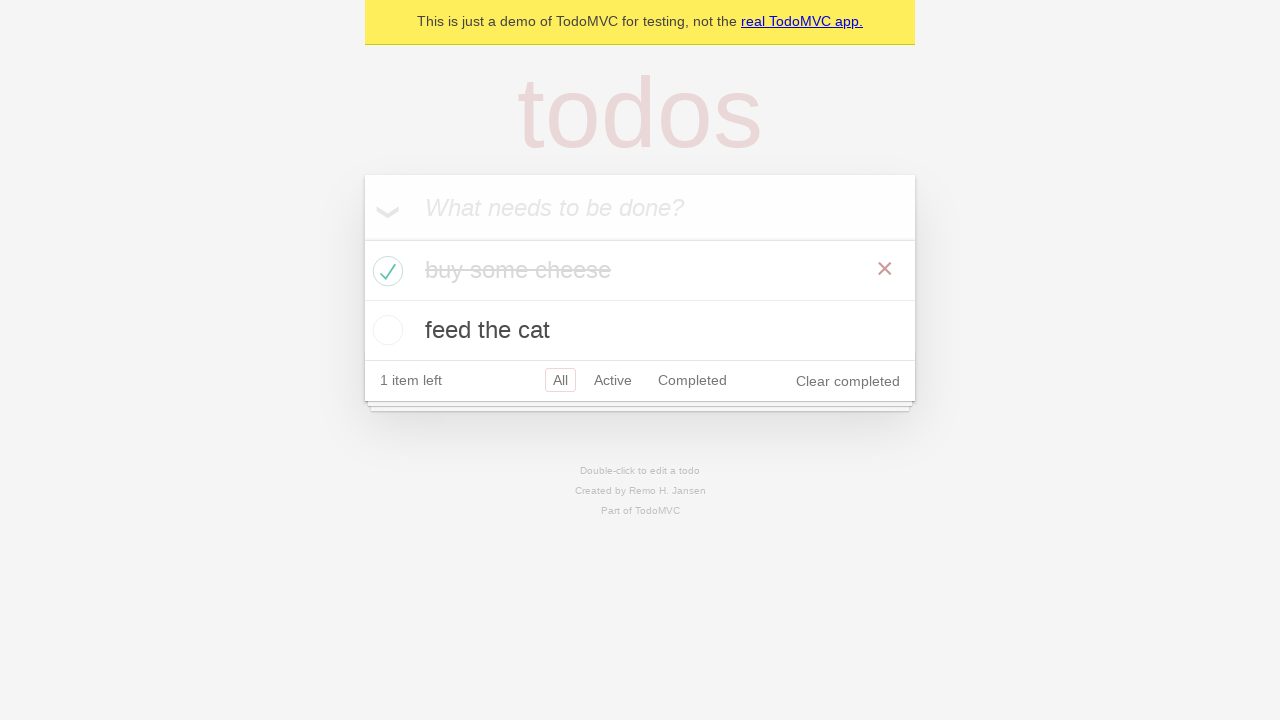